Navigates to DuckDuckGo search engine homepage

Starting URL: https://duckduckgo.com/

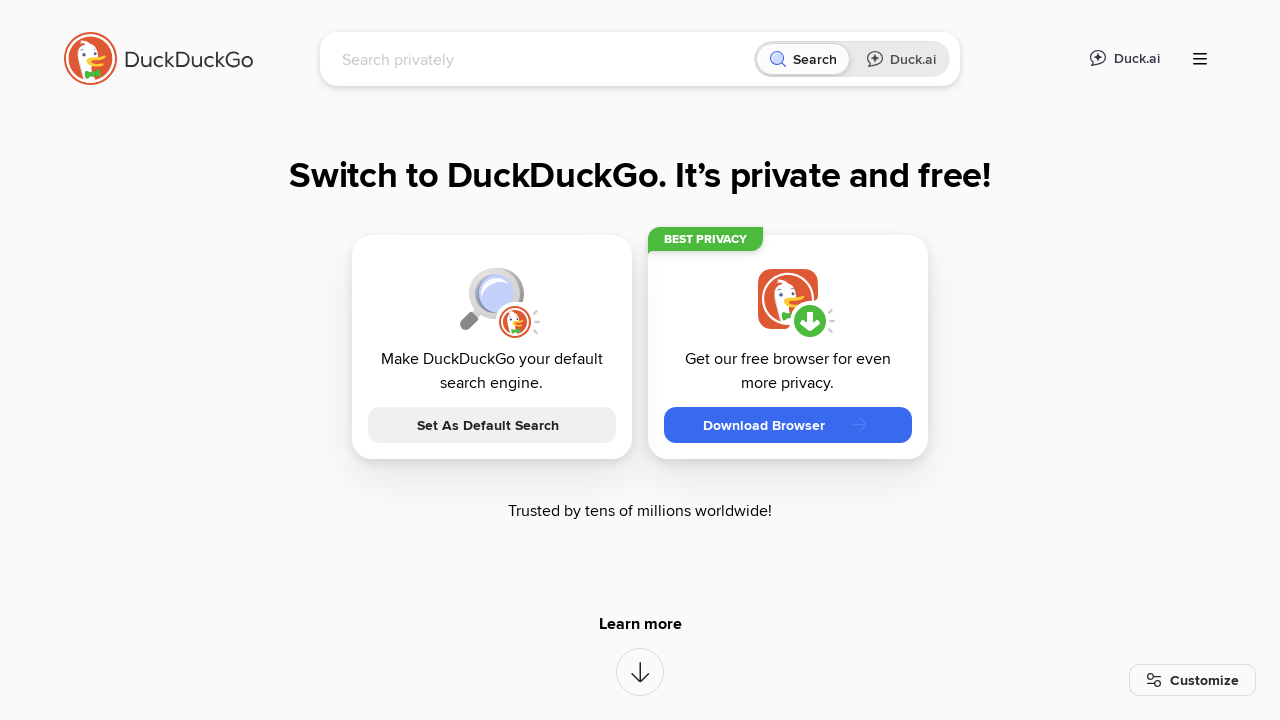

Waited for DuckDuckGo homepage to load with networkidle state
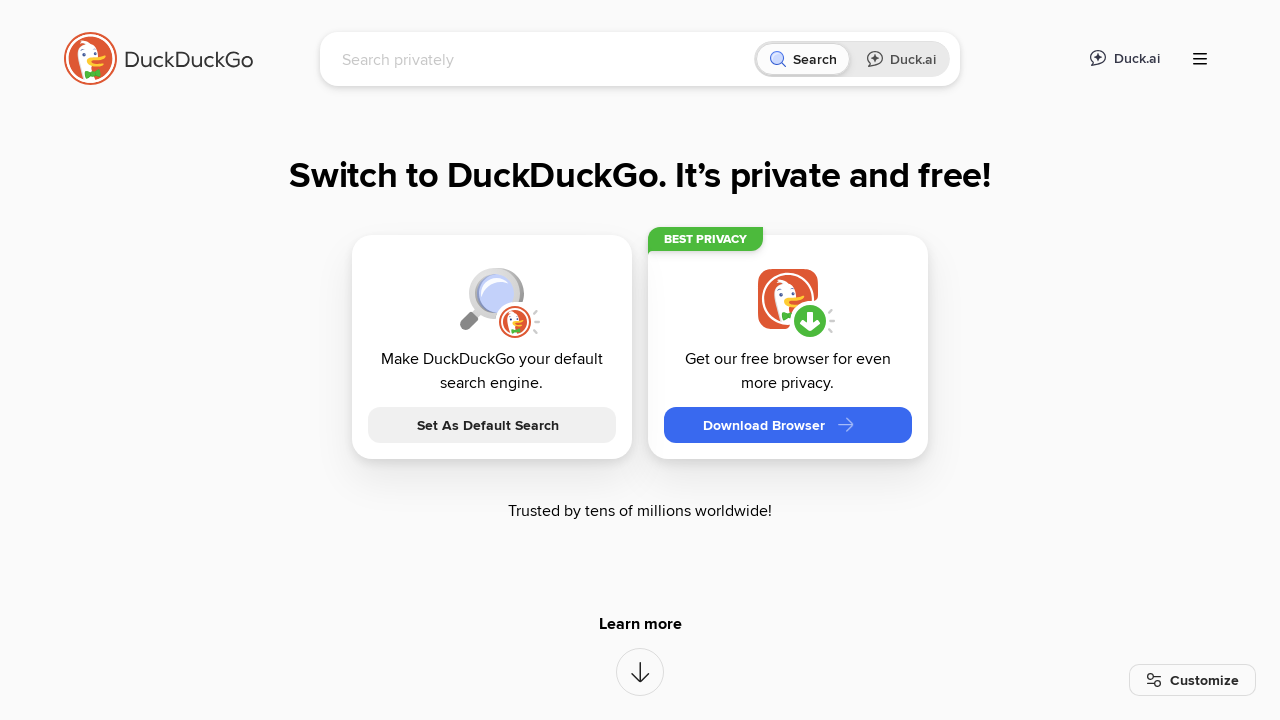

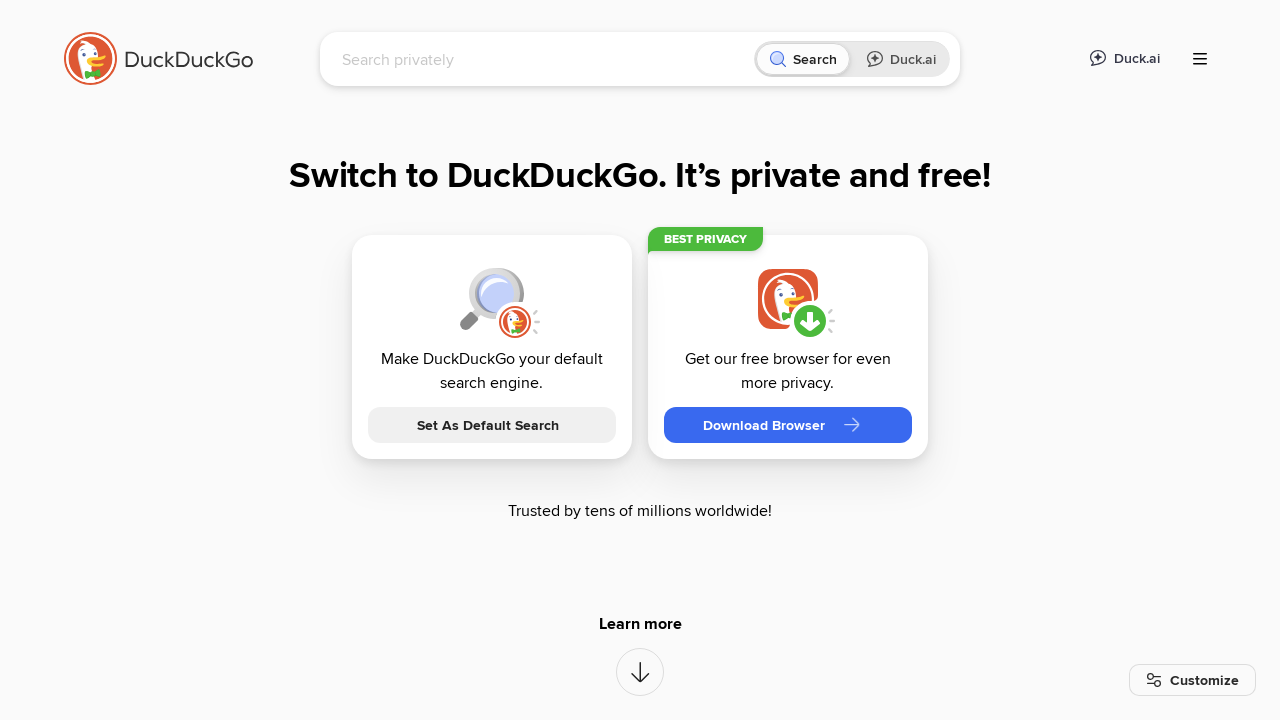